Tests FAQ accordion by clicking on the question about charger delivery, then verifying the answer text is displayed correctly

Starting URL: https://qa-scooter.praktikum-services.ru/

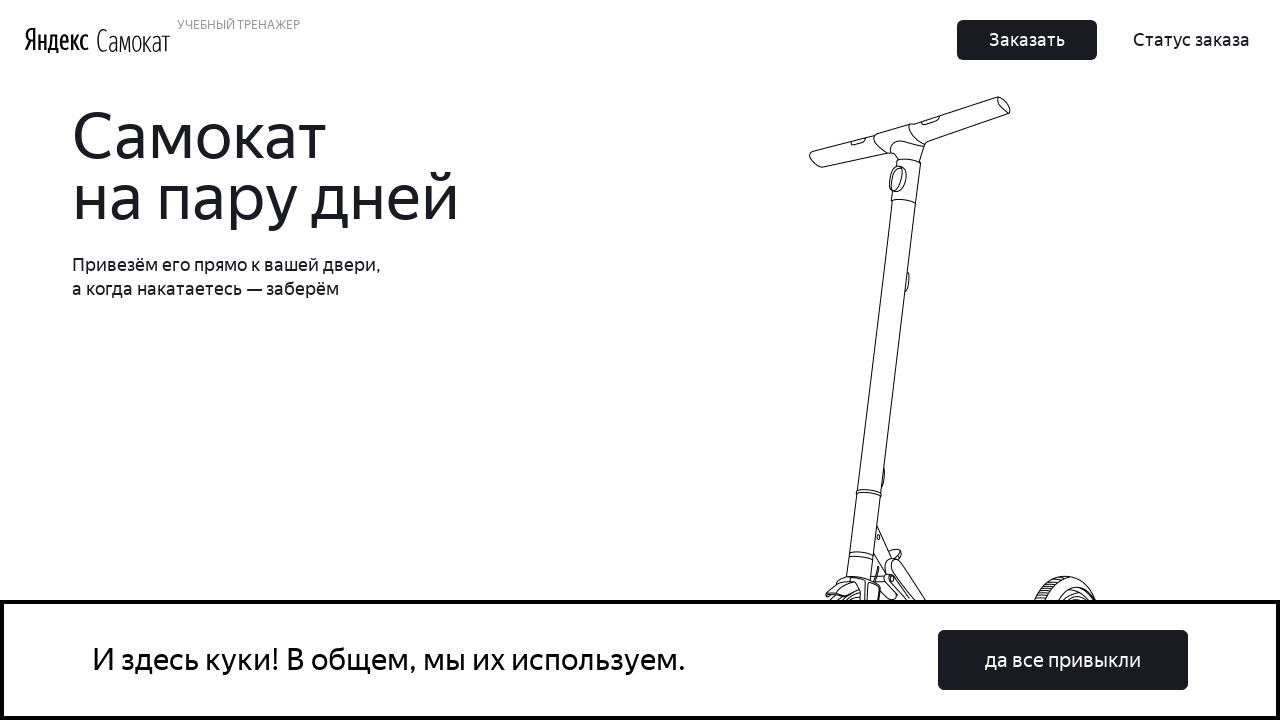

Page loaded with domcontentloaded state
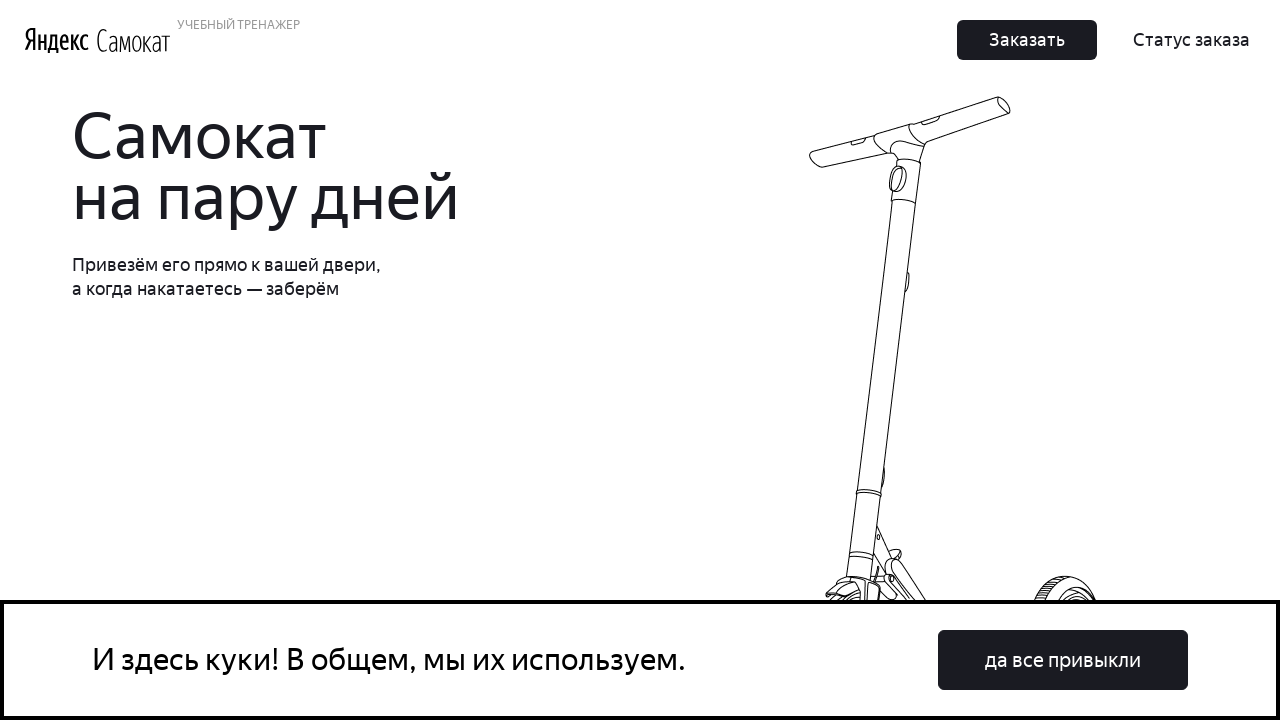

Located FAQ question about charger delivery
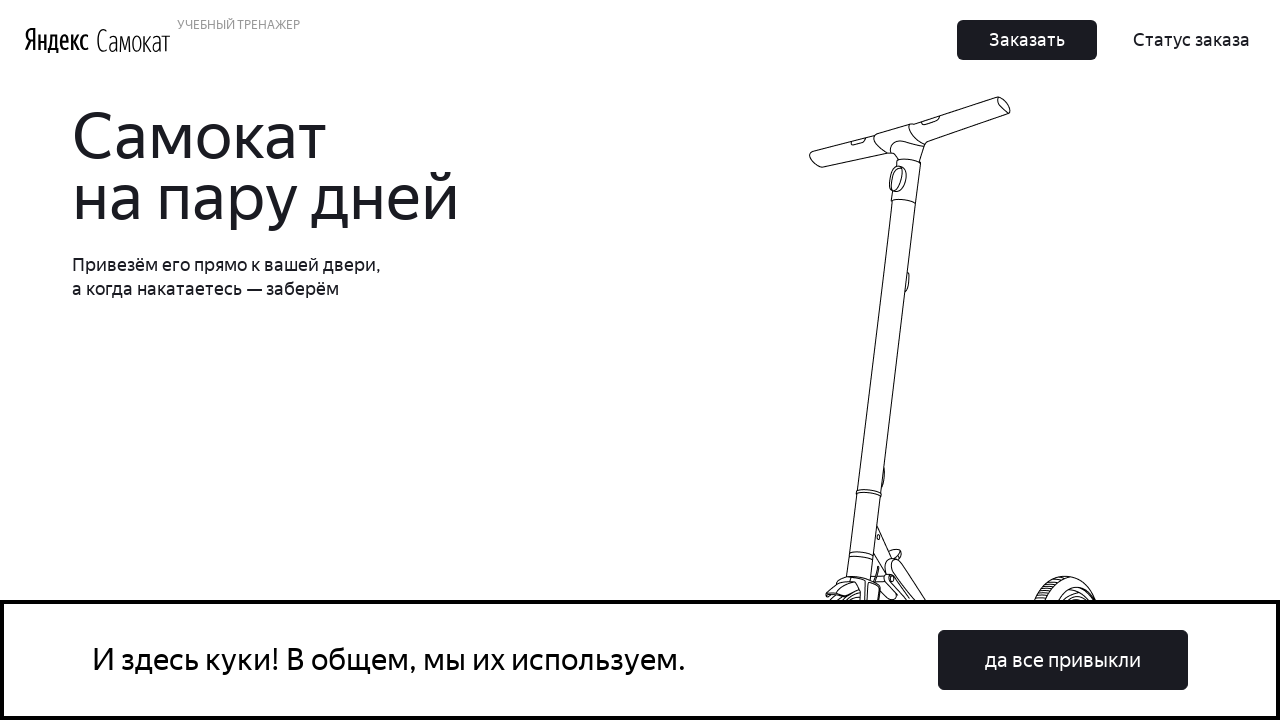

Scrolled to FAQ question about charger delivery
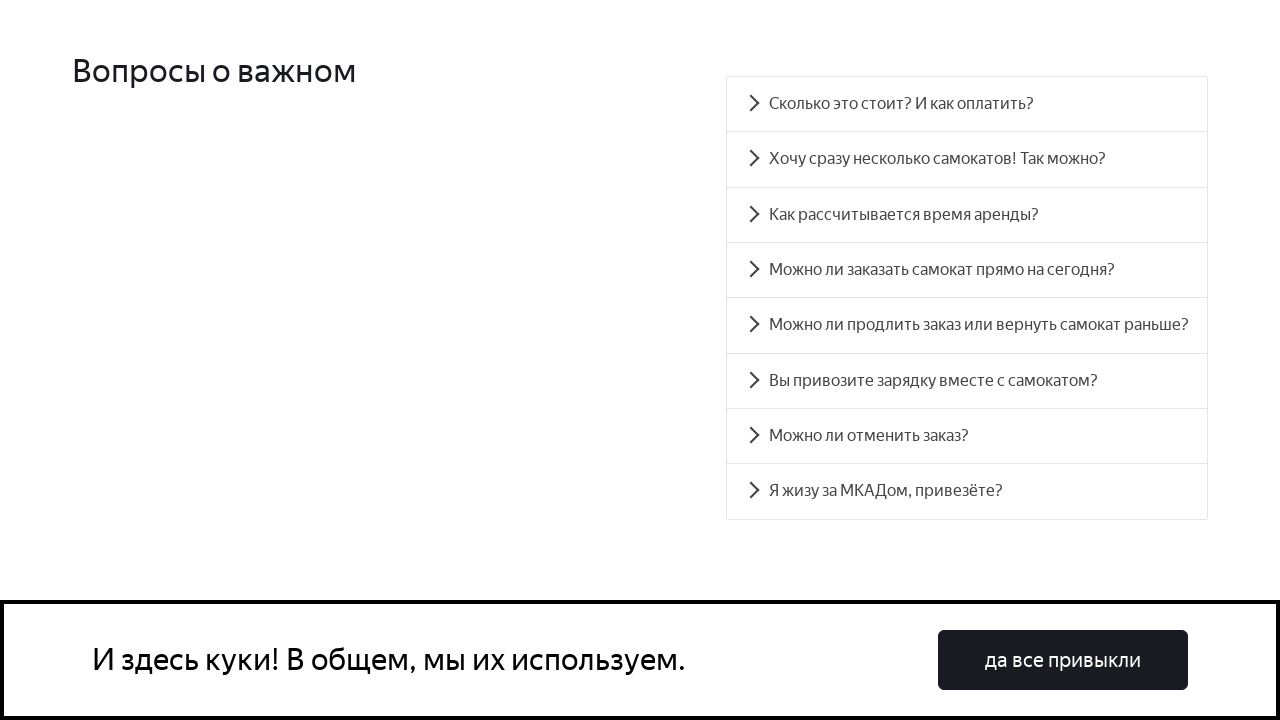

Clicked on FAQ question about charger delivery at (967, 381) on xpath=//*[text()='Вы привозите зарядку вместе с самокатом?']
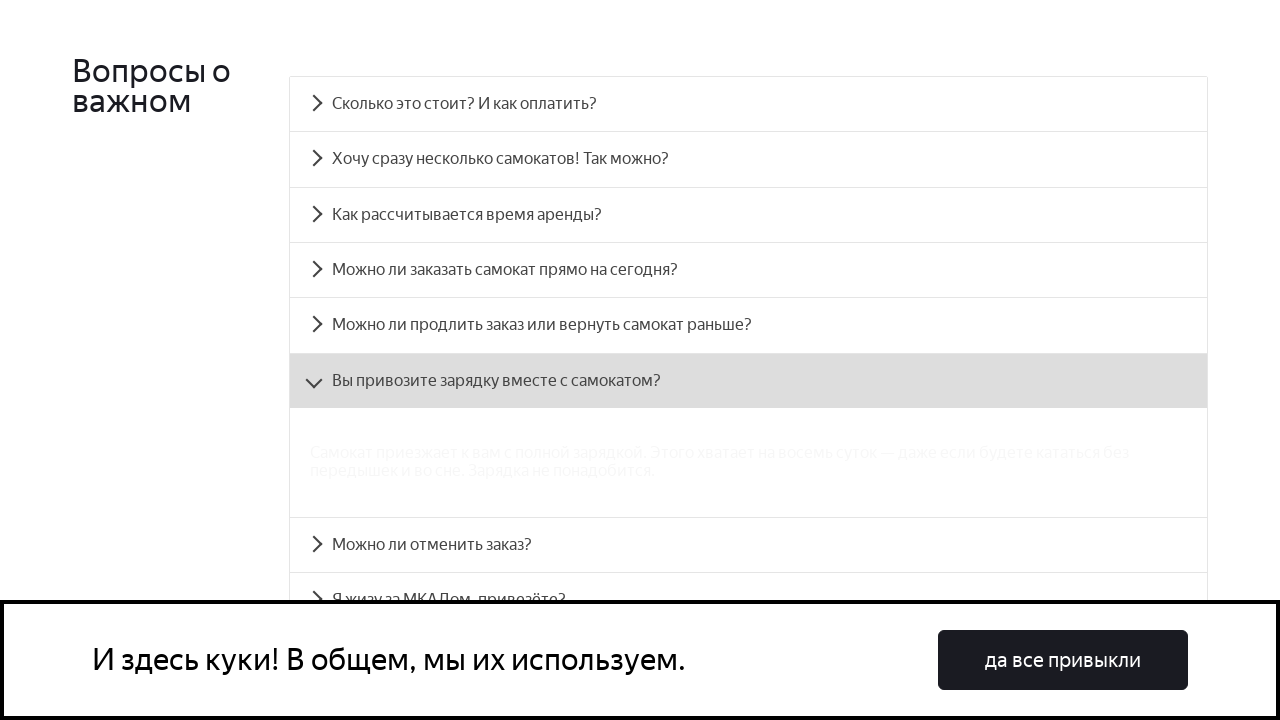

FAQ answer text about full charge duration appeared
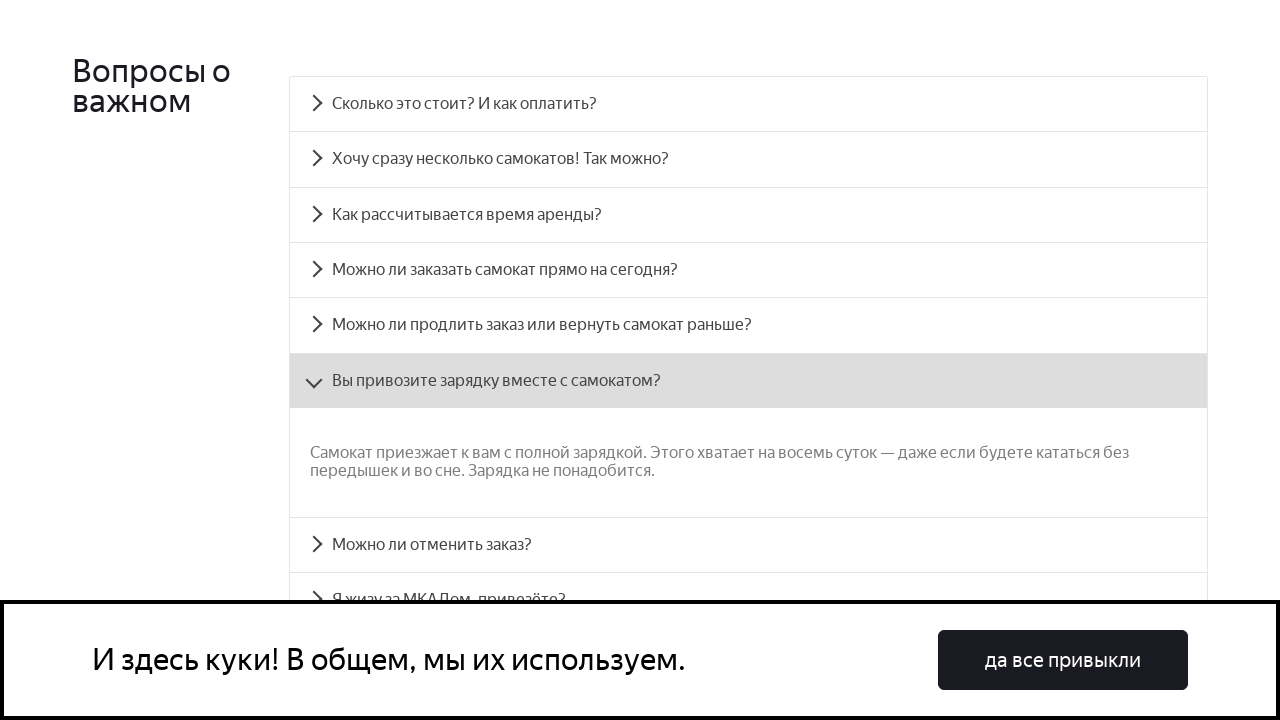

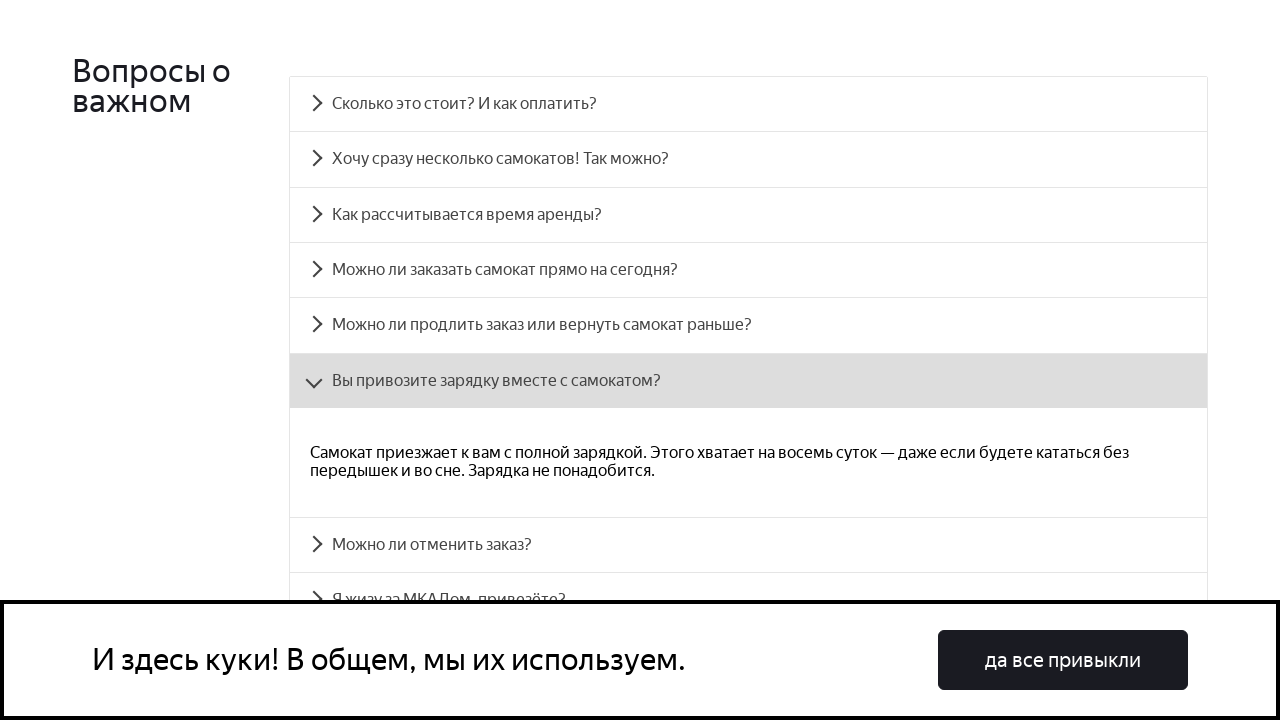